Tests that the Clear completed button displays the correct text when items are completed

Starting URL: https://demo.playwright.dev/todomvc

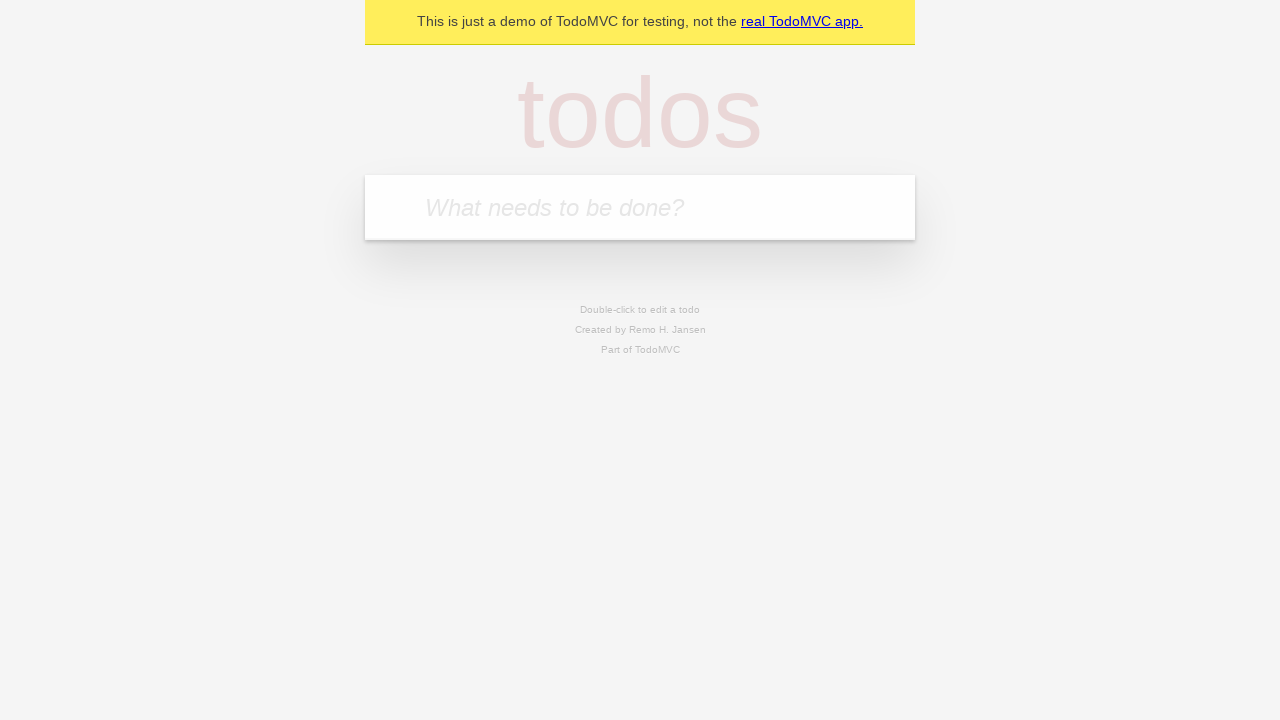

Filled todo input with 'buy some cheese' on internal:attr=[placeholder="What needs to be done?"i]
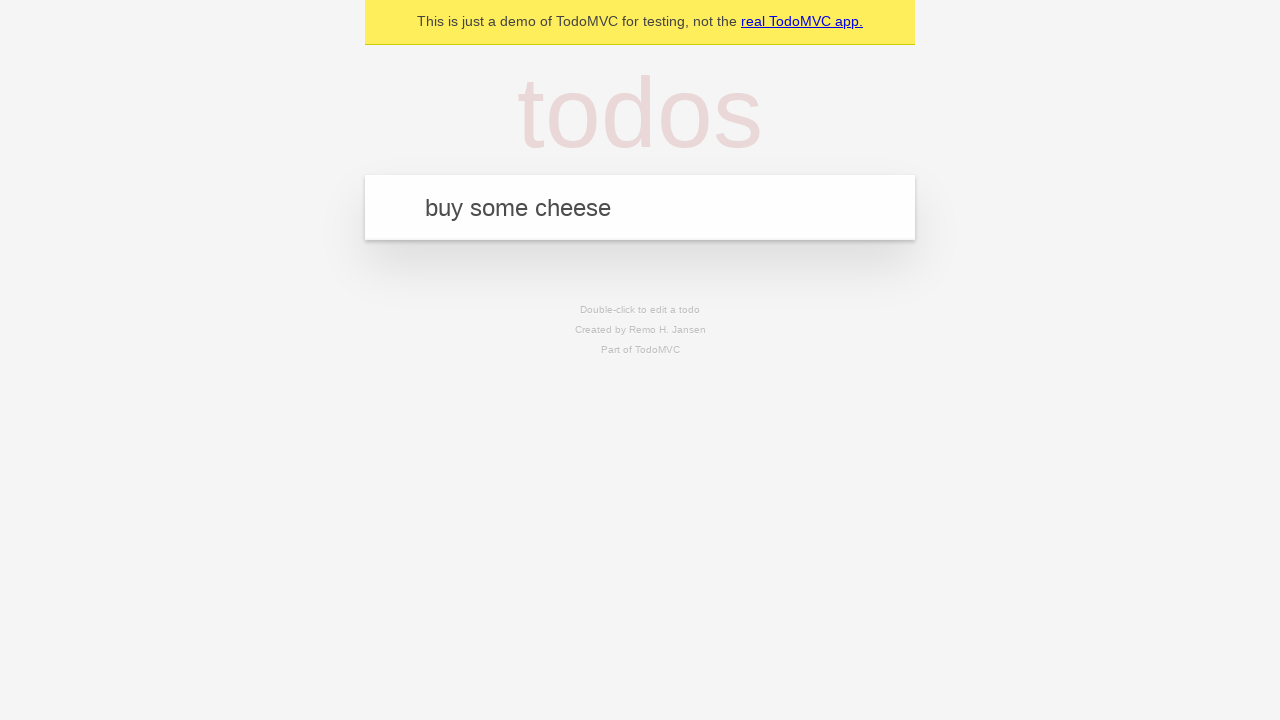

Pressed Enter to add first todo on internal:attr=[placeholder="What needs to be done?"i]
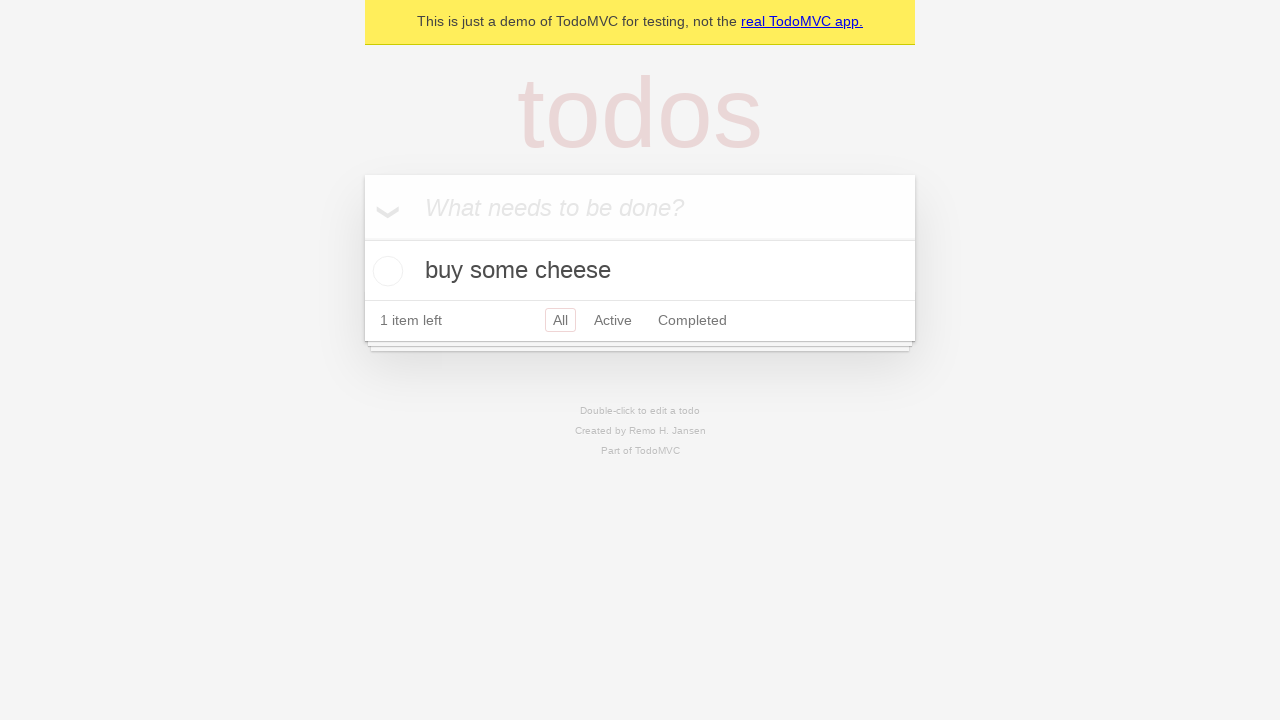

Filled todo input with 'feed the cat' on internal:attr=[placeholder="What needs to be done?"i]
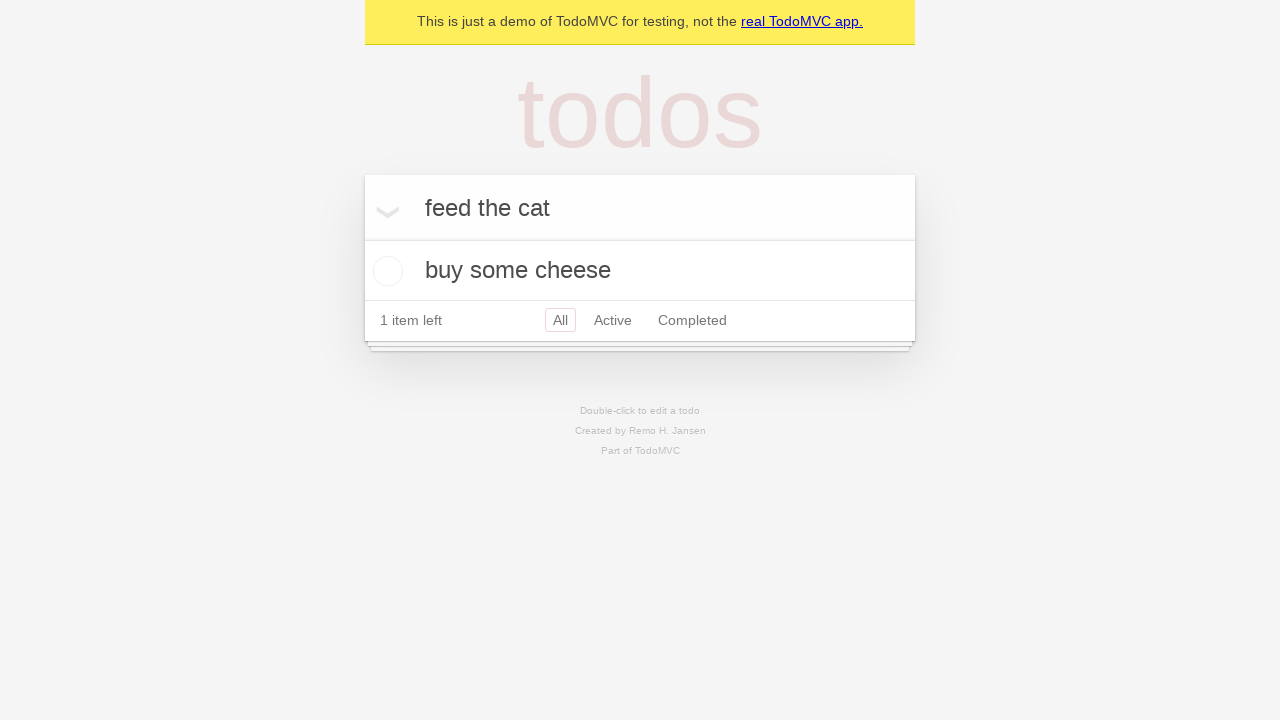

Pressed Enter to add second todo on internal:attr=[placeholder="What needs to be done?"i]
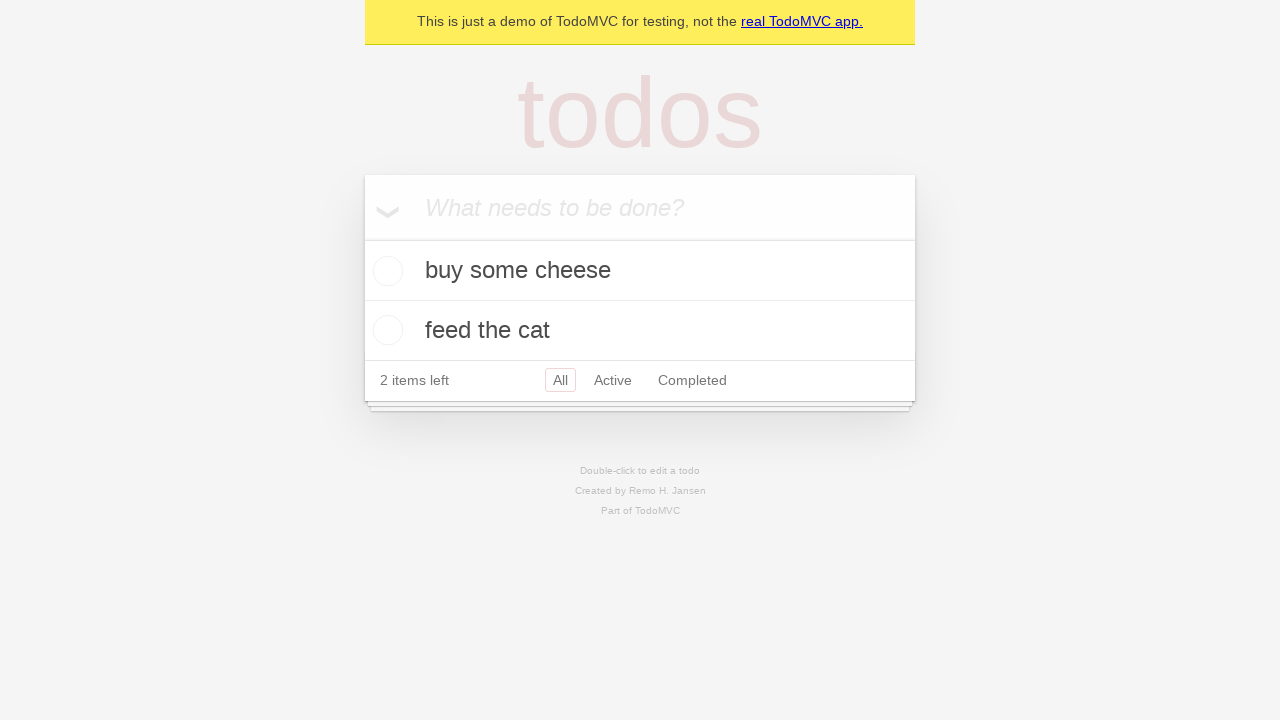

Filled todo input with 'book a doctors appointment' on internal:attr=[placeholder="What needs to be done?"i]
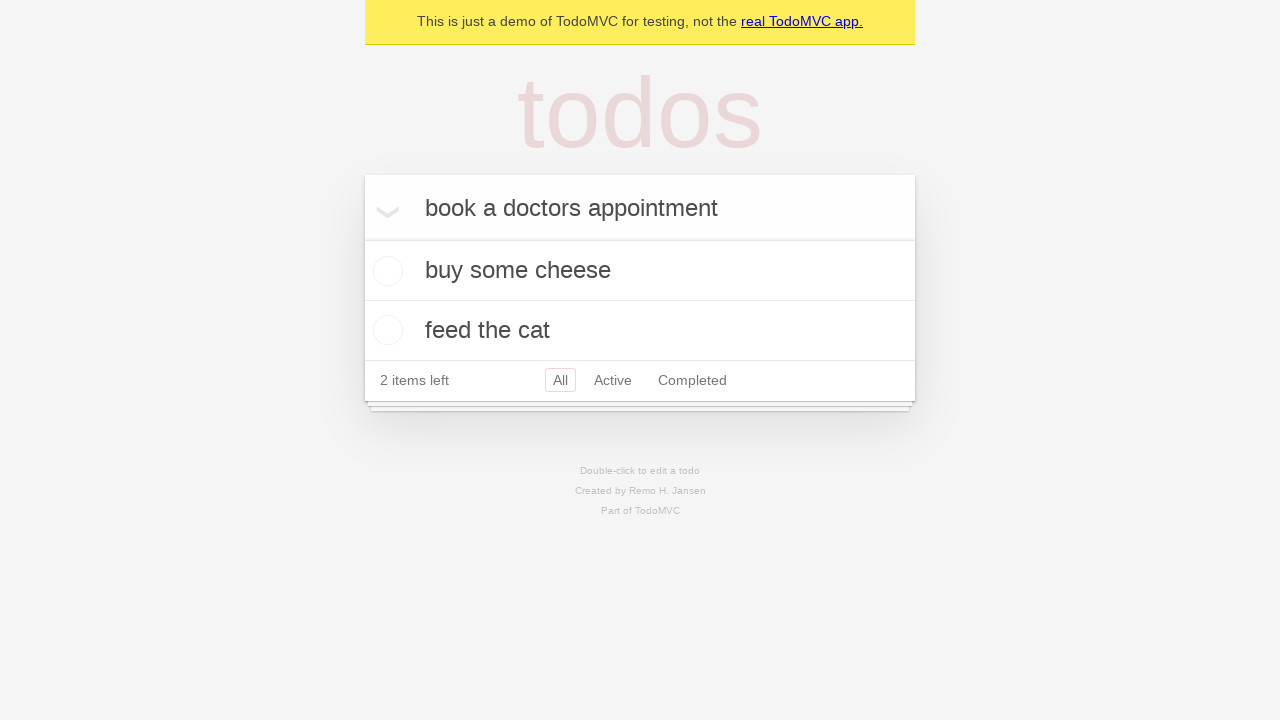

Pressed Enter to add third todo on internal:attr=[placeholder="What needs to be done?"i]
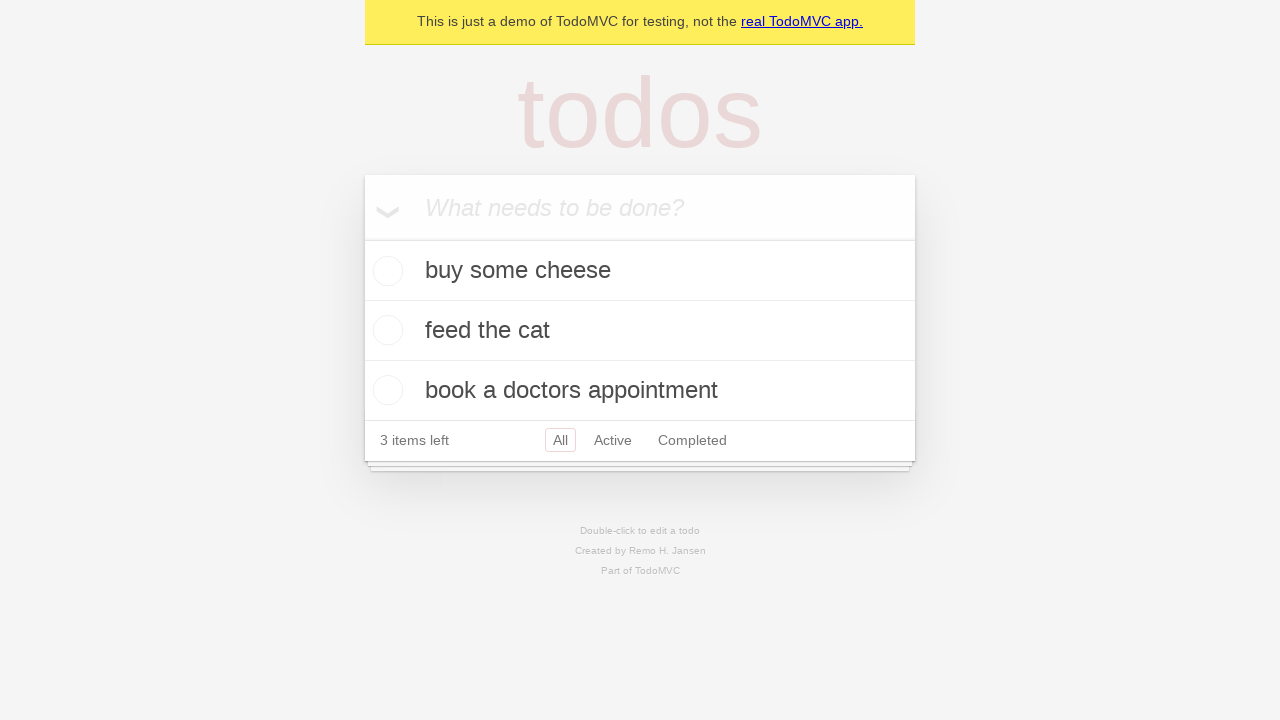

Checked the first todo item at (385, 271) on .todo-list li .toggle >> nth=0
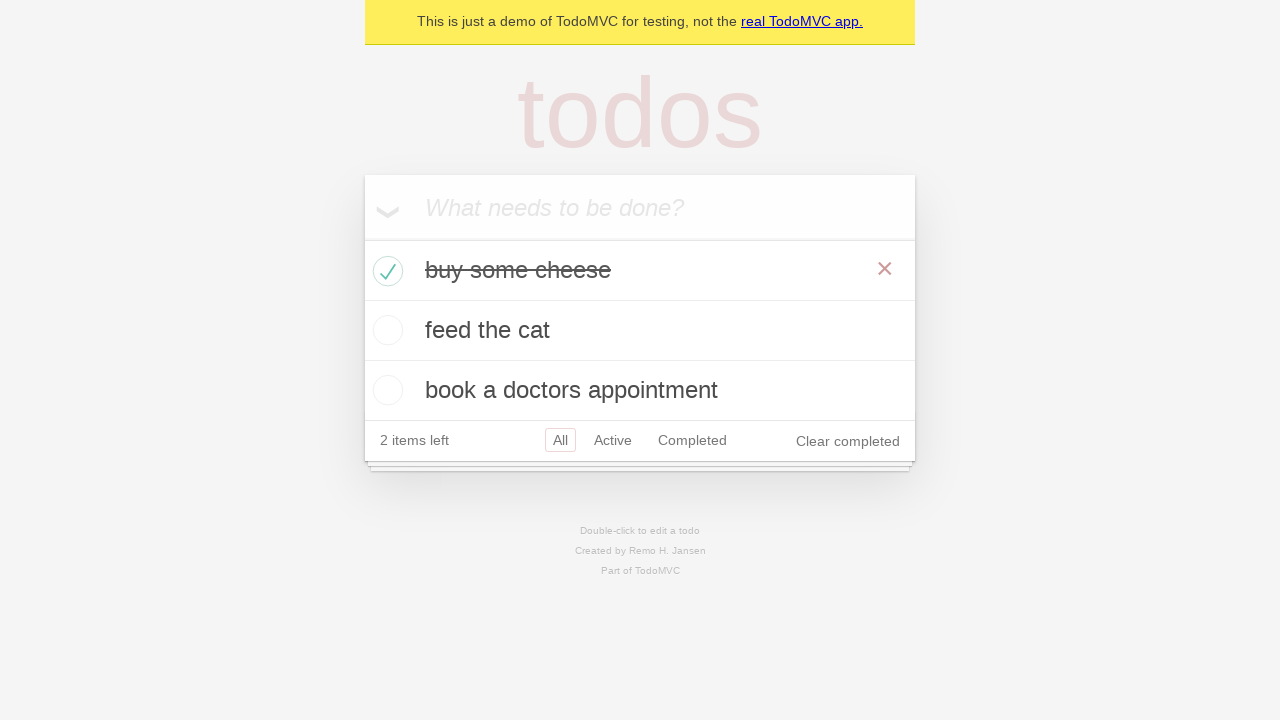

Clear completed button appeared after marking item as complete
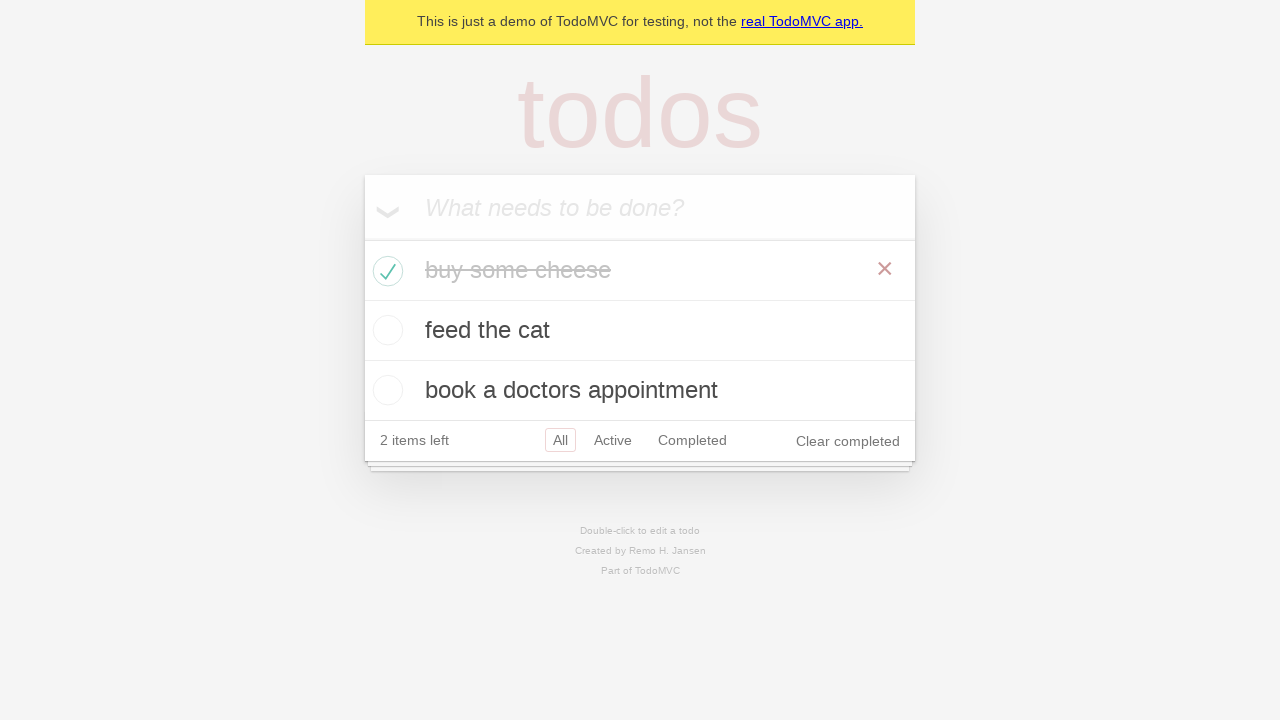

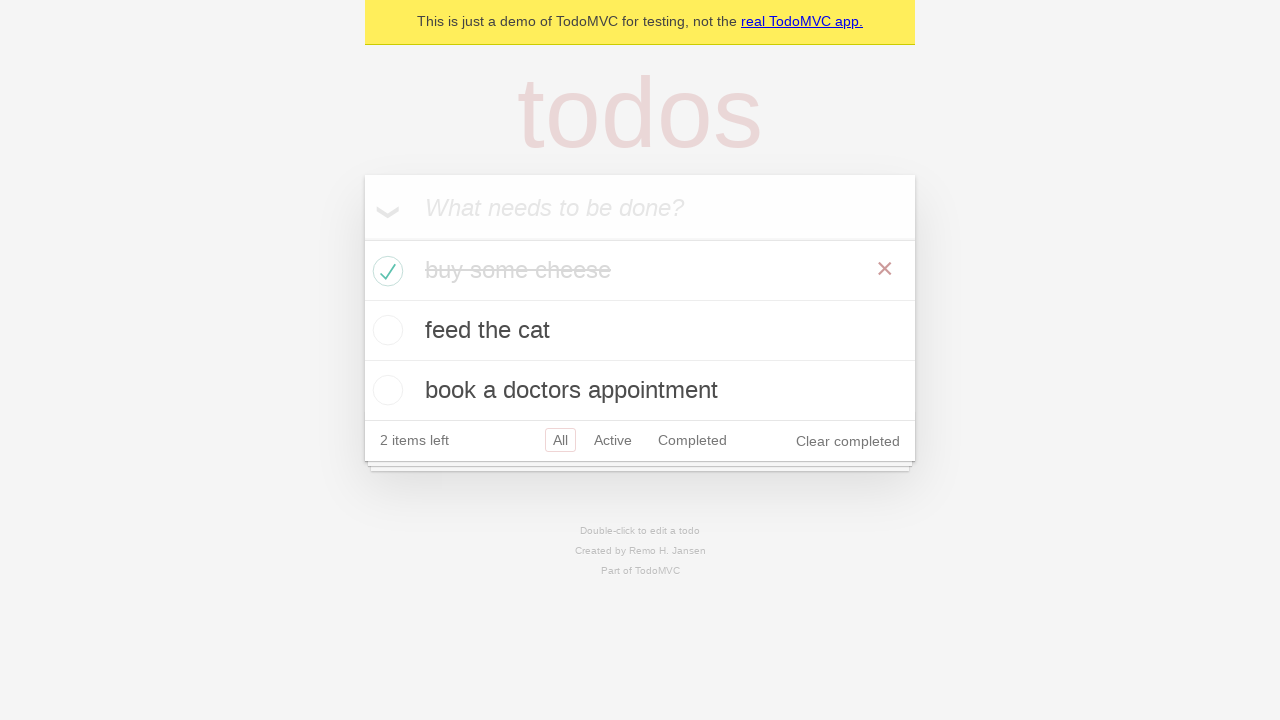